Tests user registration form by filling in personal details including name, email, phone, and password fields

Starting URL: https://naveenautomationlabs.com/opencart/index.php?route=account/register

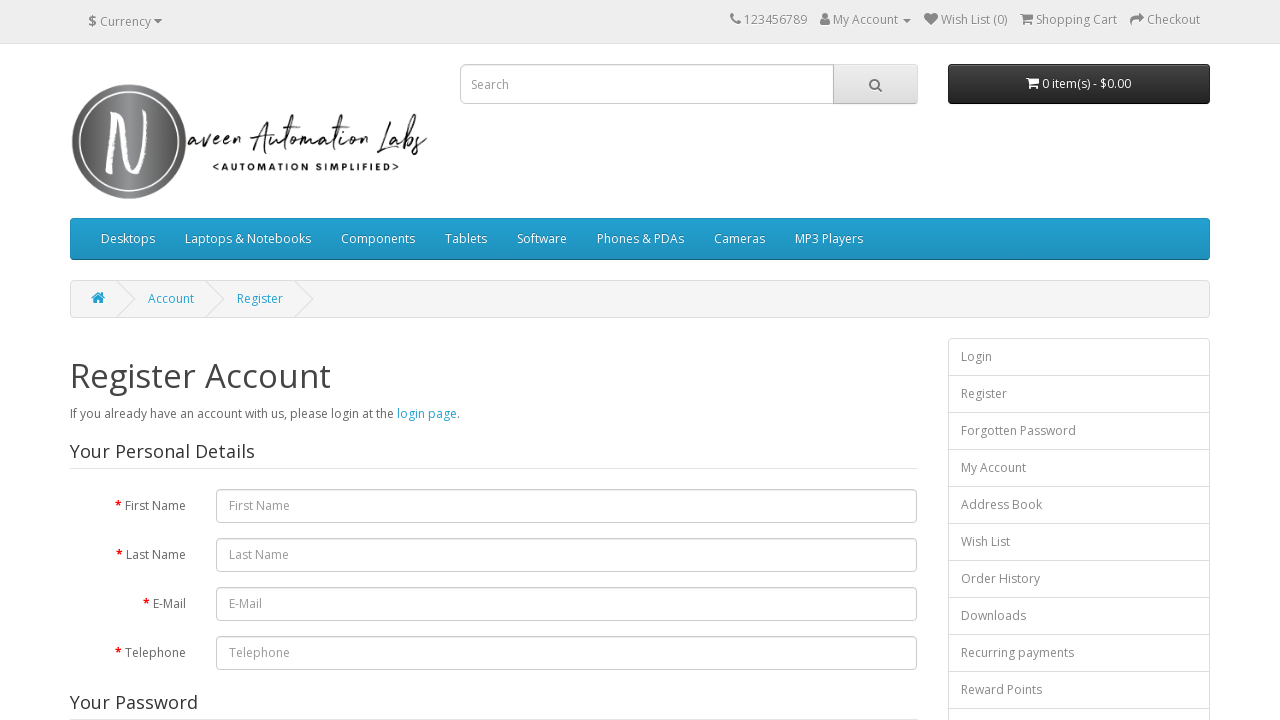

Filled first name field with 'John' on #input-firstname
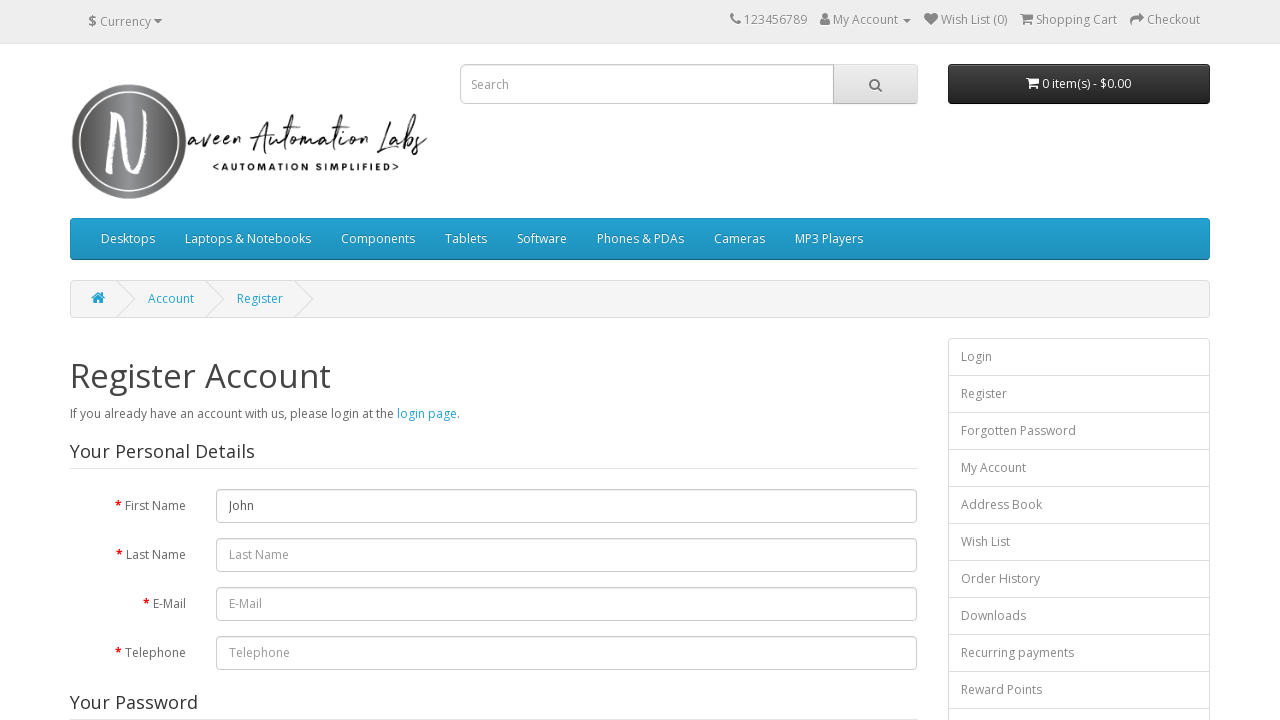

Filled last name field with 'Smith' on #input-lastname
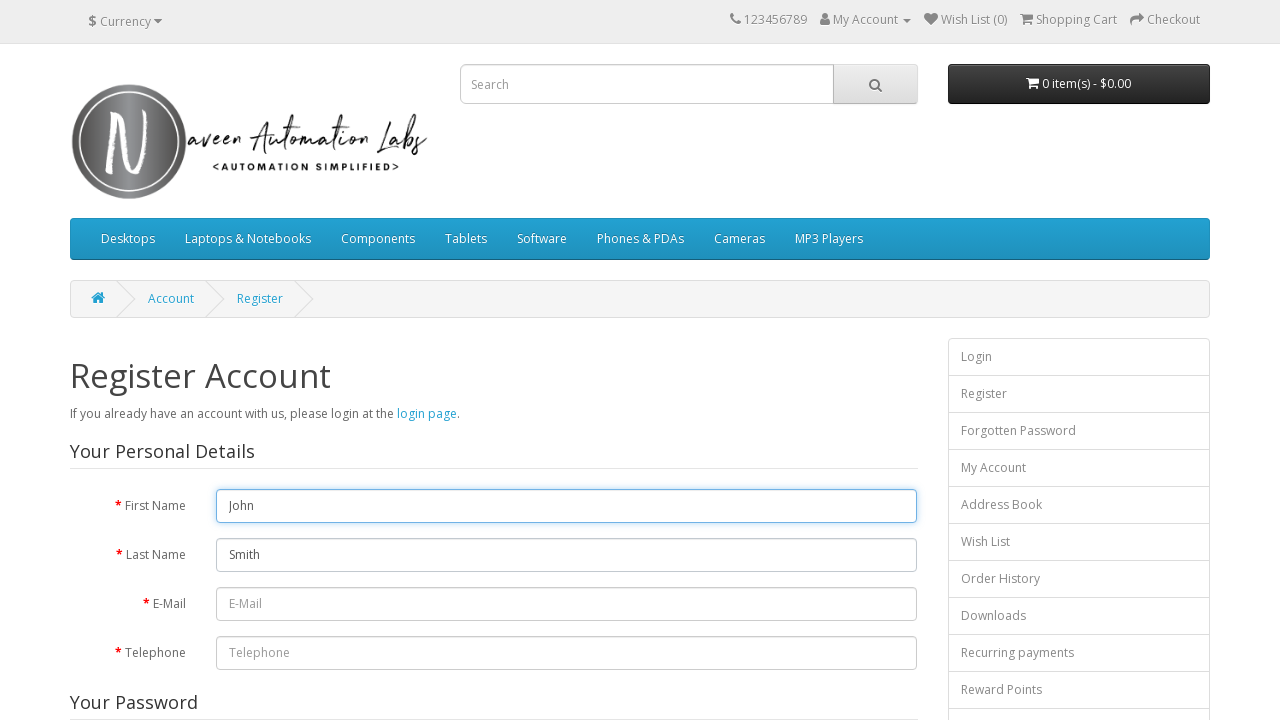

Filled email field with 'johnsmith2024@example.com' on #input-email
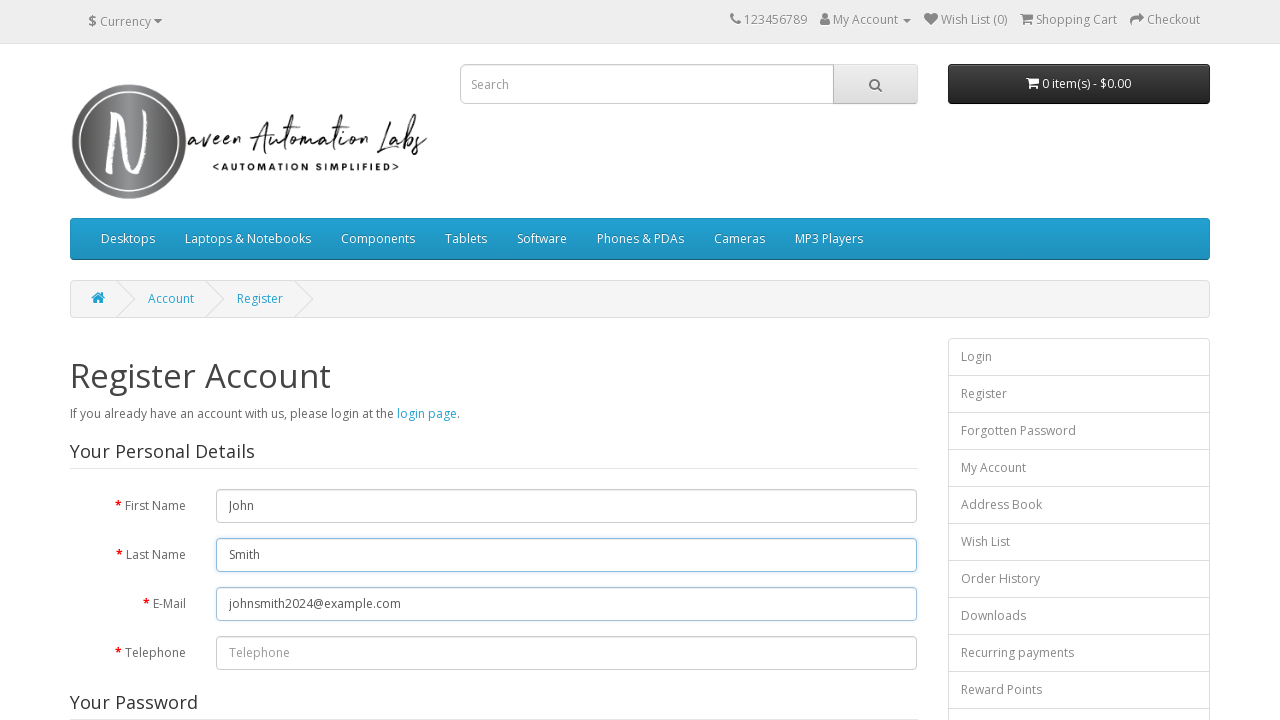

Filled telephone field with '555-123-4567' on #input-telephone
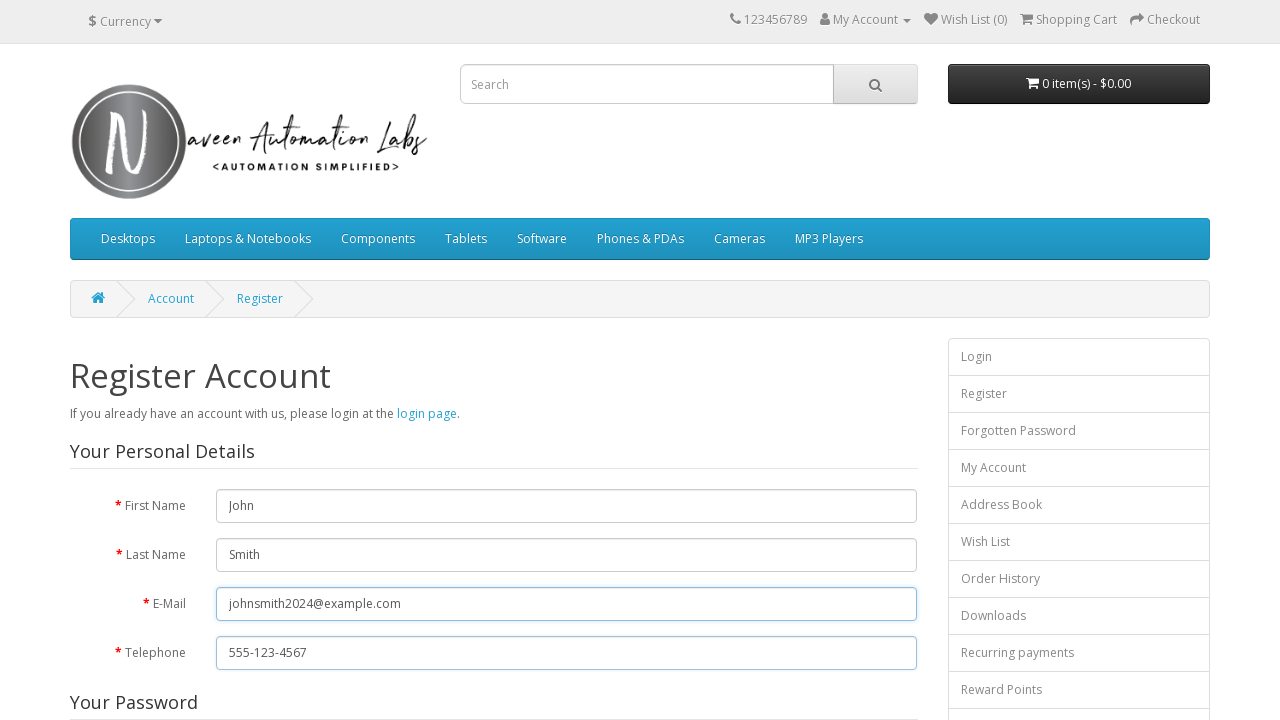

Filled password field with 'SecurePass123!' on #input-password
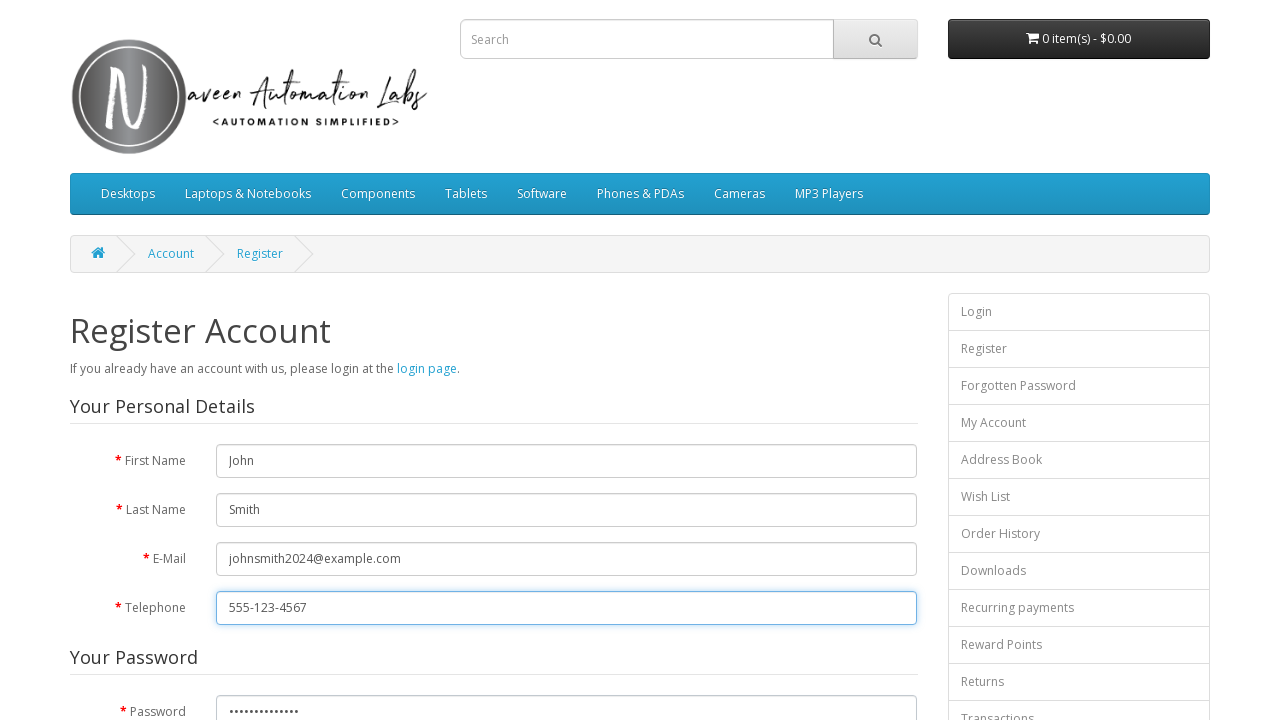

Filled confirm password field with 'SecurePass123!' on #input-confirm
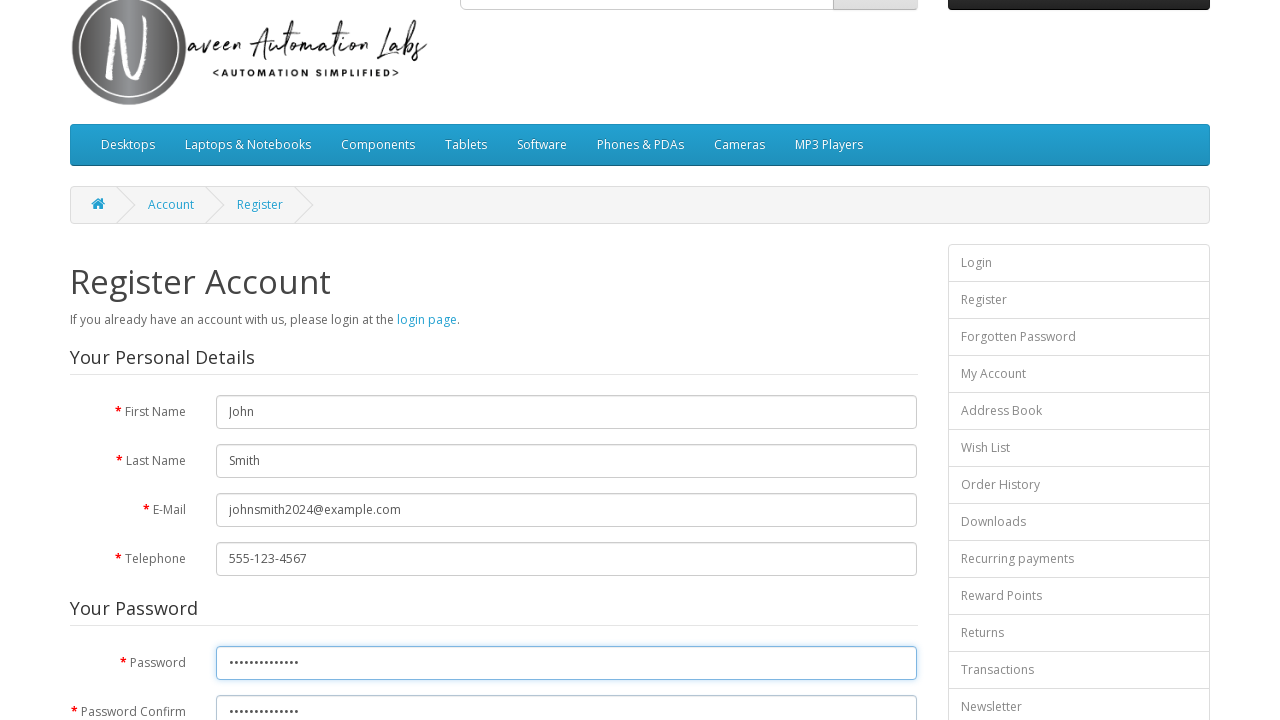

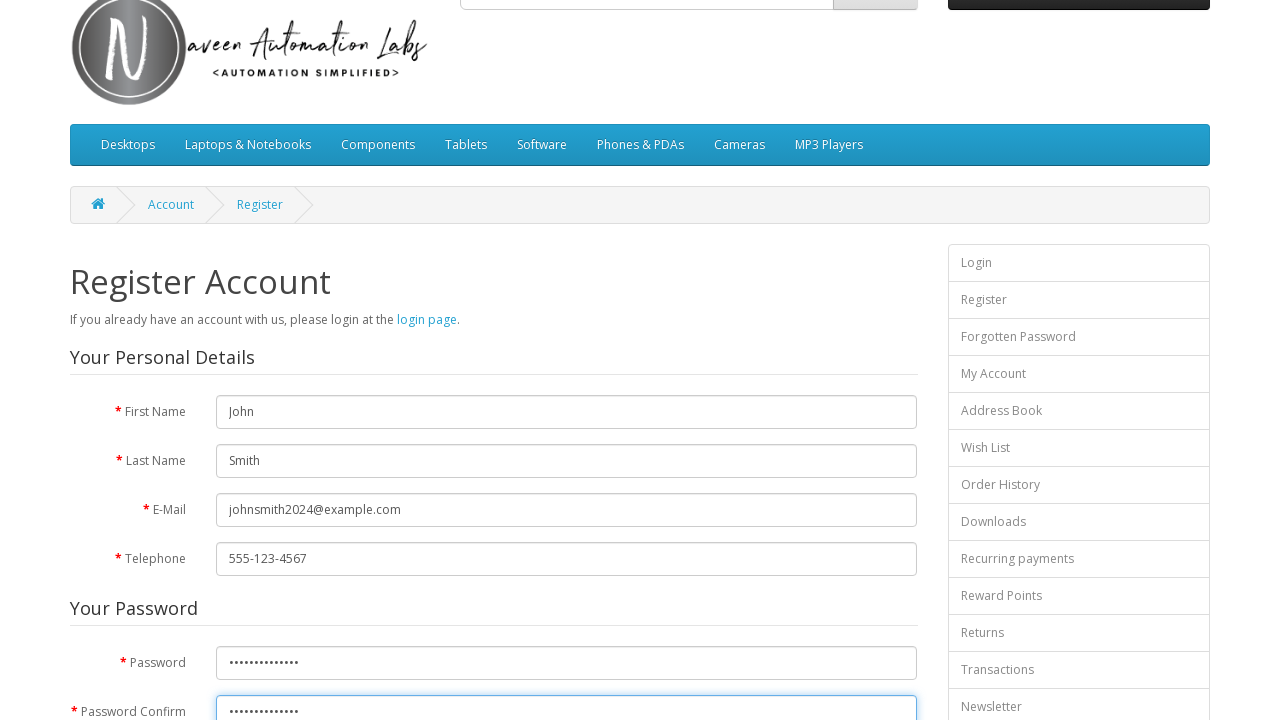